Tests window/tab handling functionality including opening new windows, counting opened tabs, closing multiple windows, and handling delayed window openings

Starting URL: https://leafground.com/window.xhtml

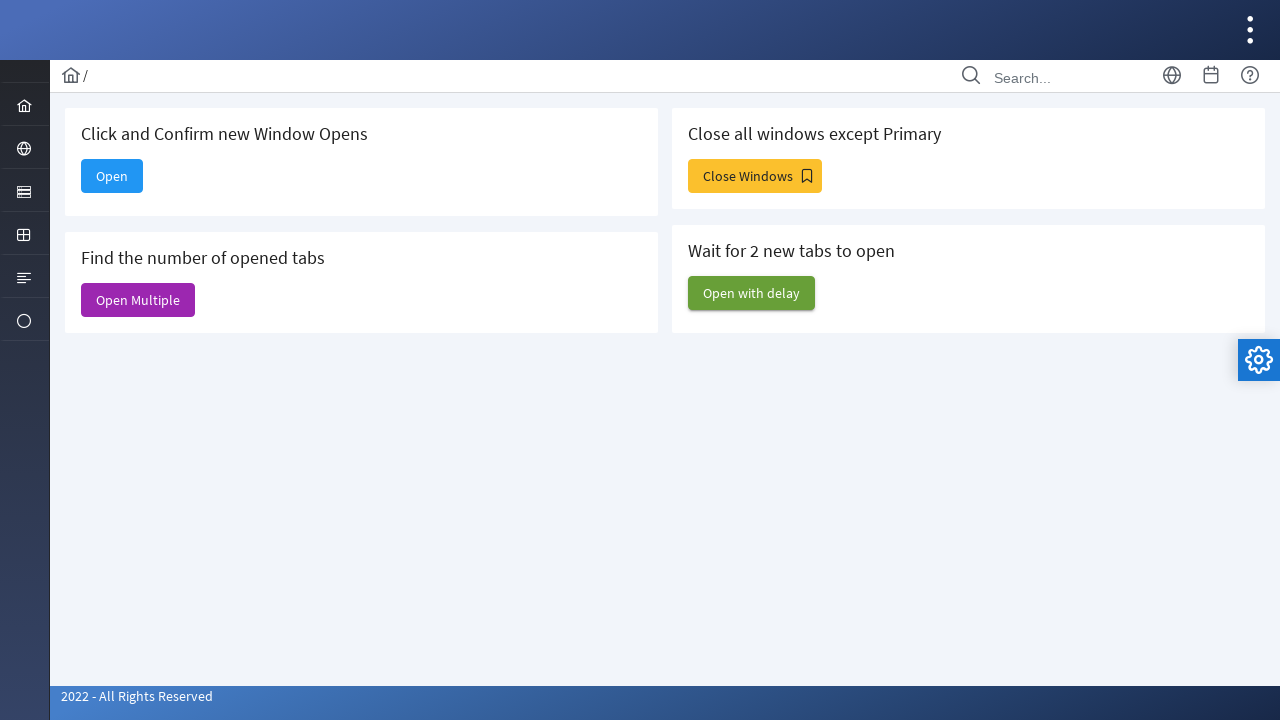

Clicked 'Open' button and waited for new window to open at (112, 176) on xpath=//span[text()='Open']
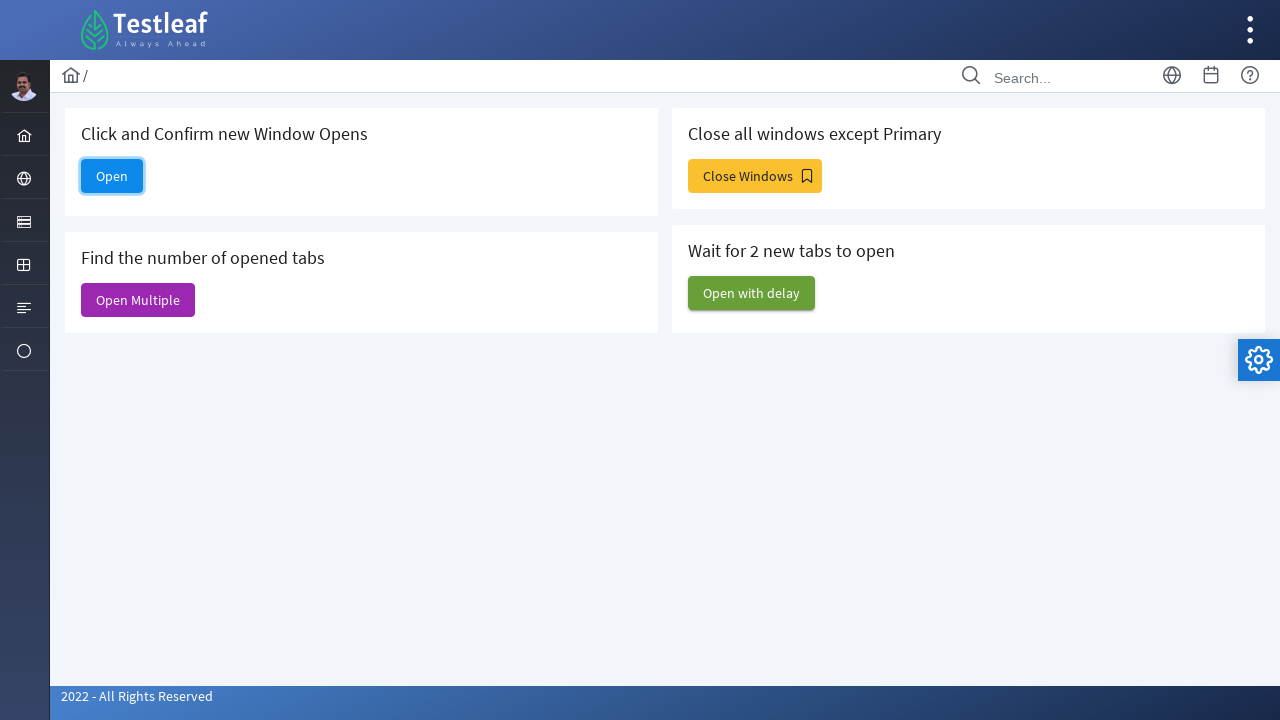

Captured new page object from context
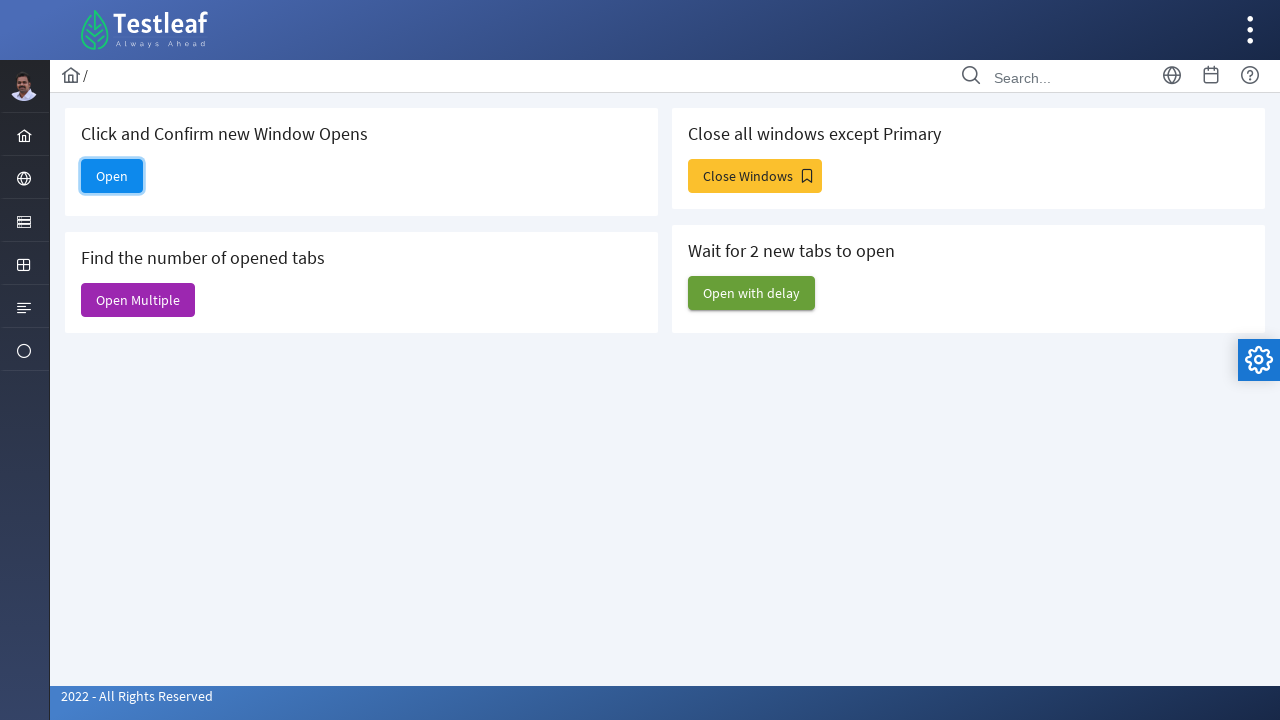

Retrieved new window title: 
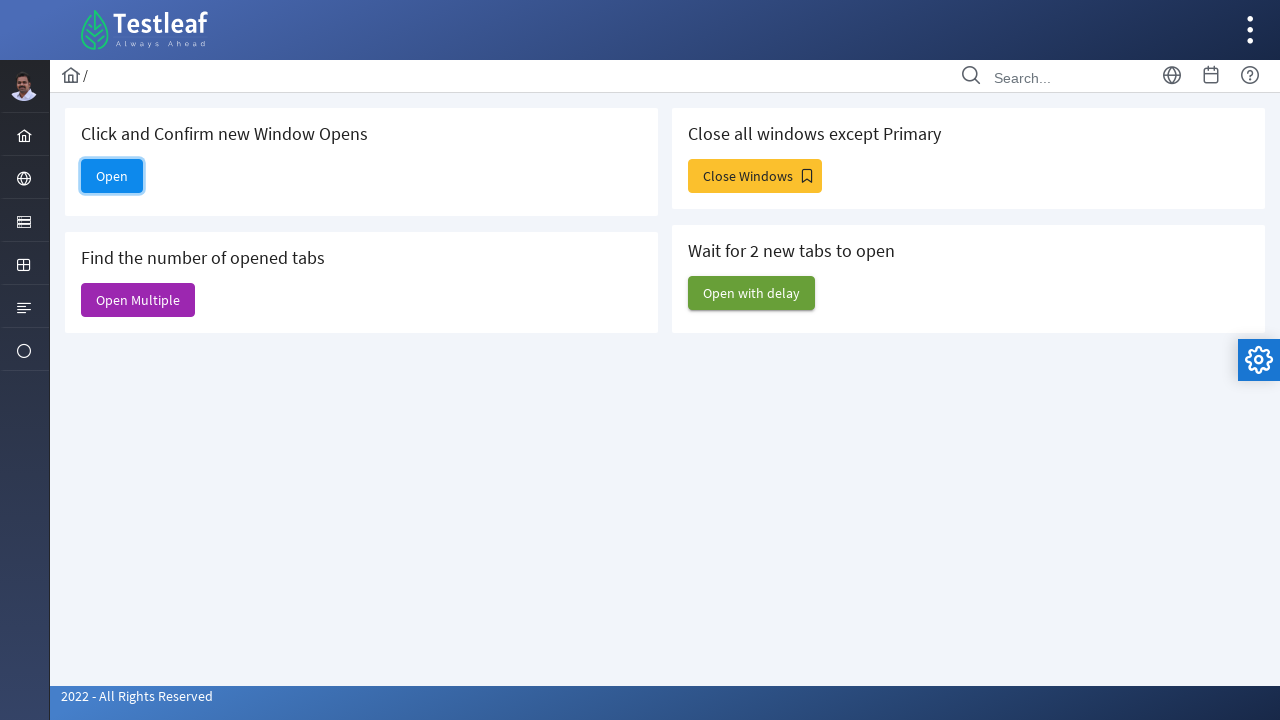

Dashboard not found in new window title
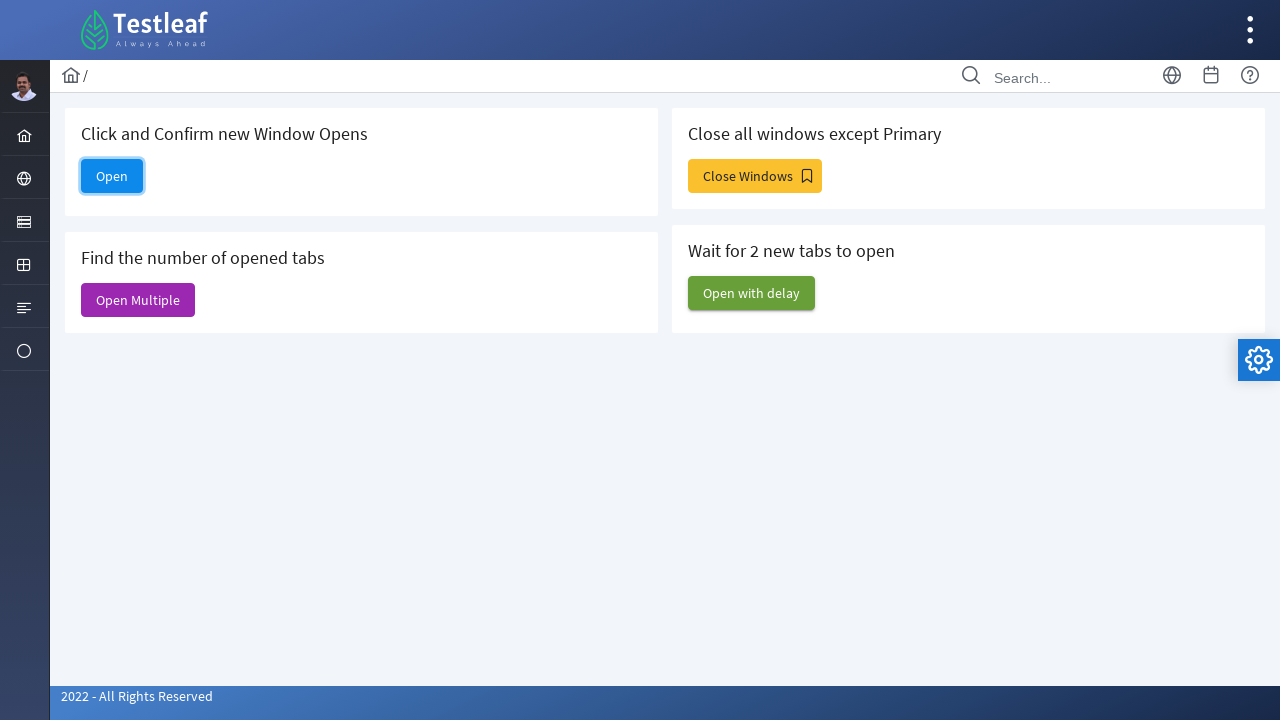

Closed the new window
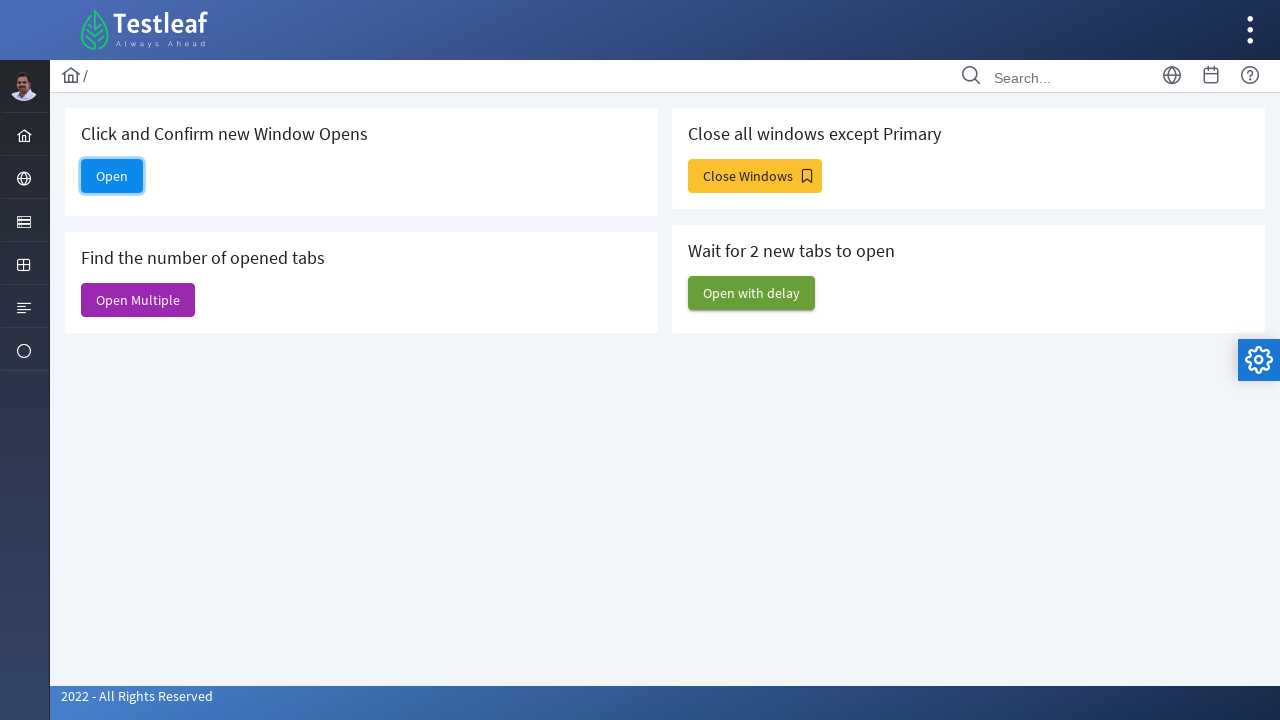

Clicked 'Open Multiple' button and waited for two new windows to open at (138, 300) on xpath=//span[text()='Open Multiple']
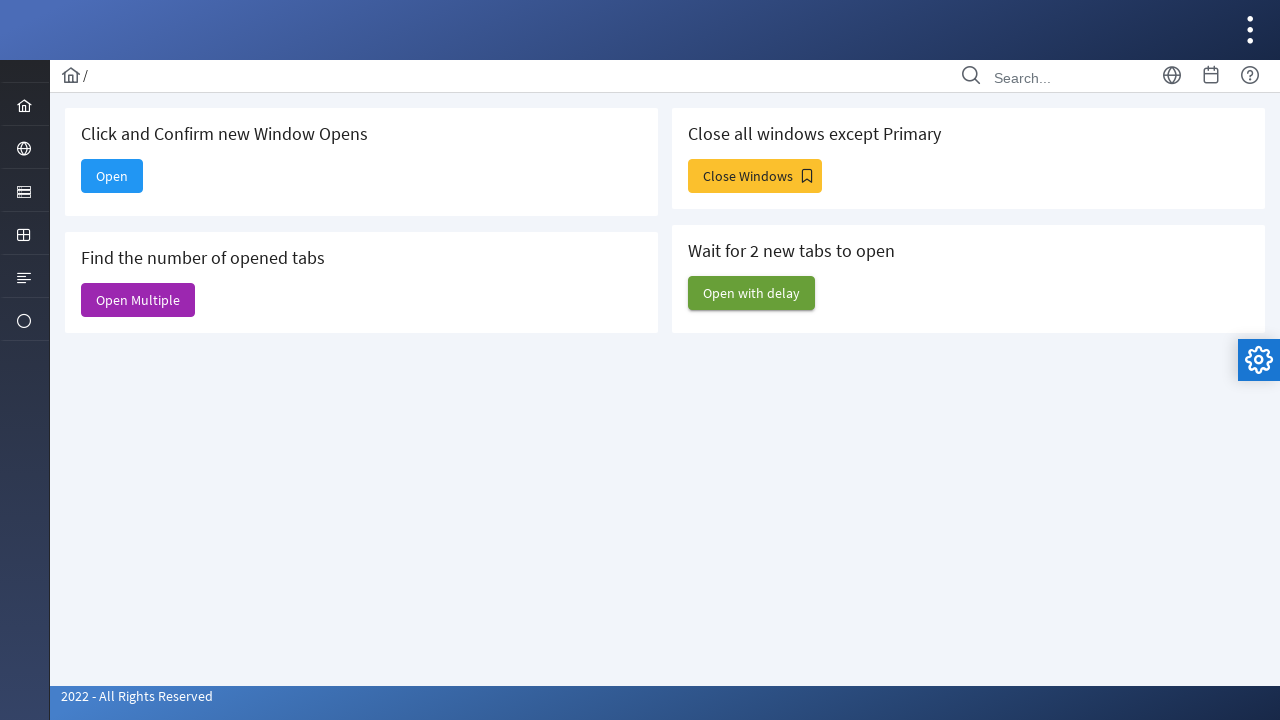

Captured both new page objects from context
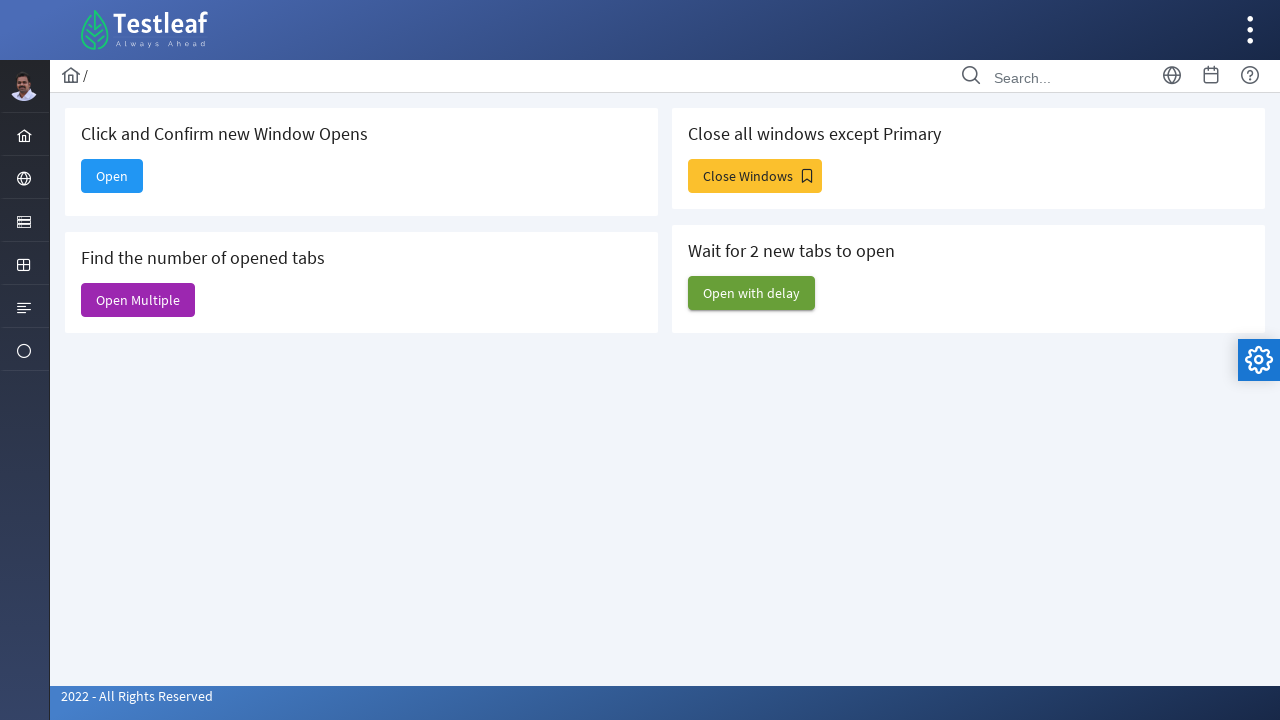

Retrieved all open pages, total count: 6
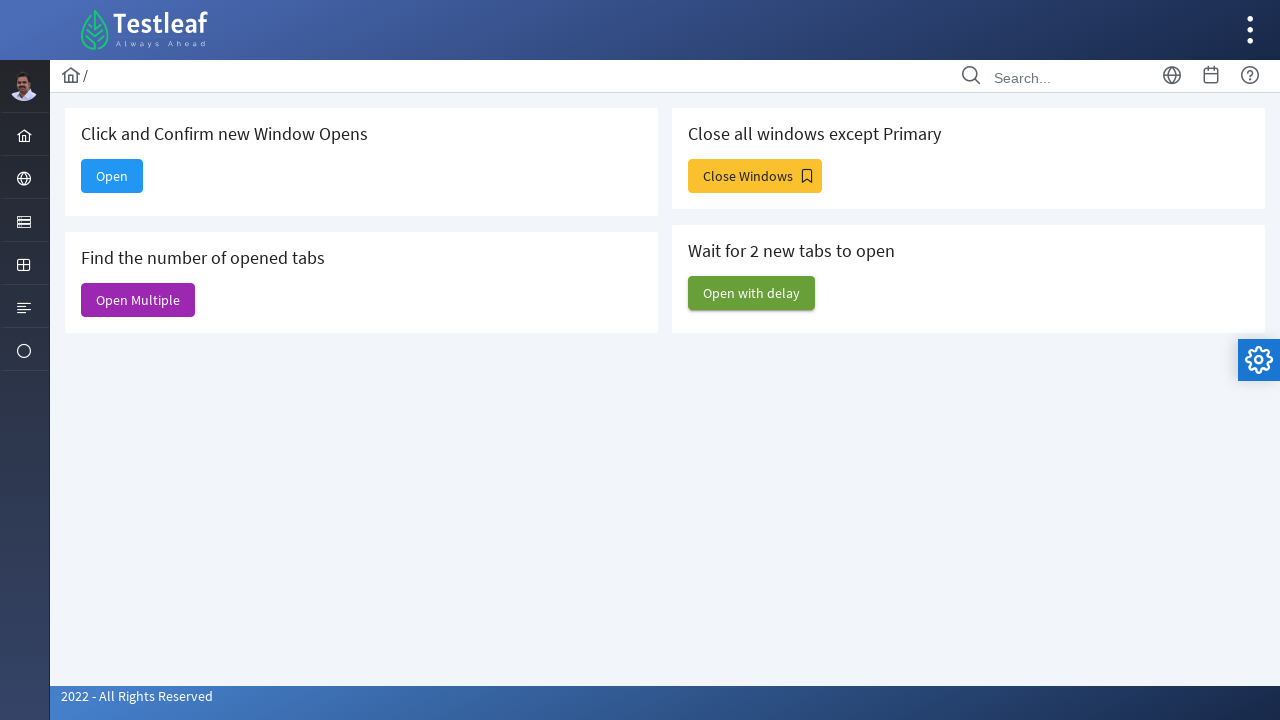

Printed number of opened windows: 6
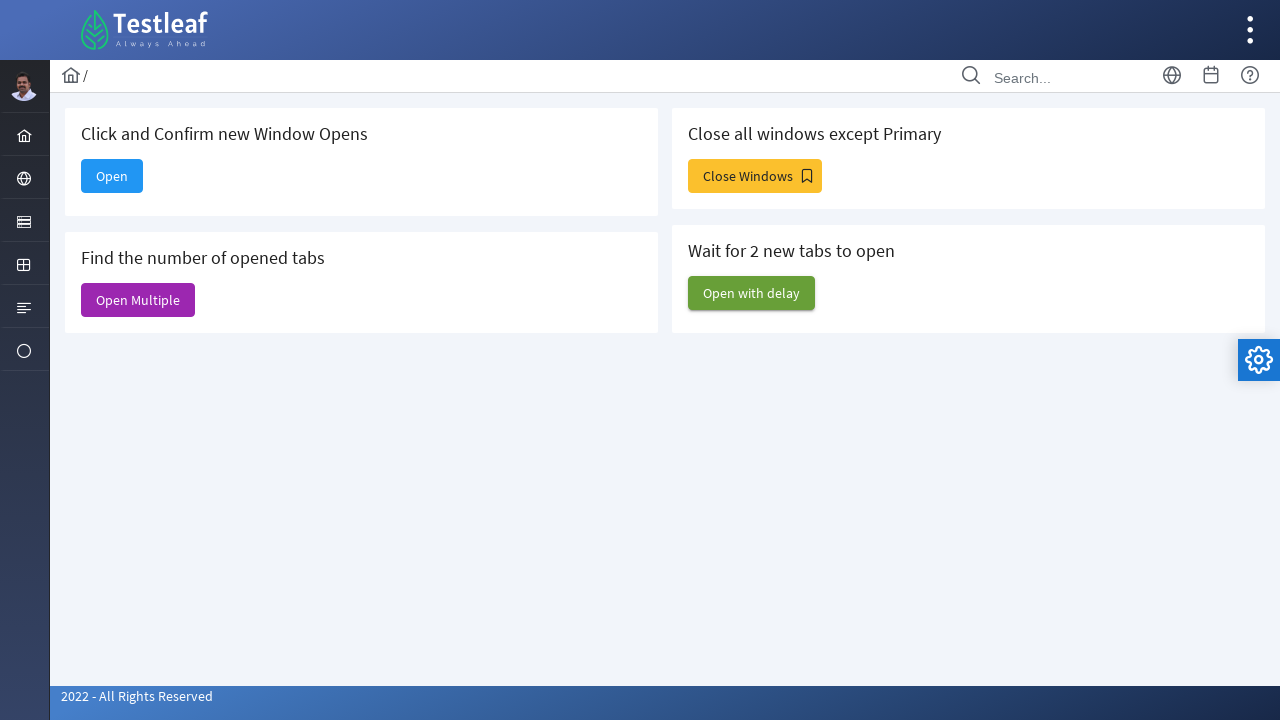

Closed first new window
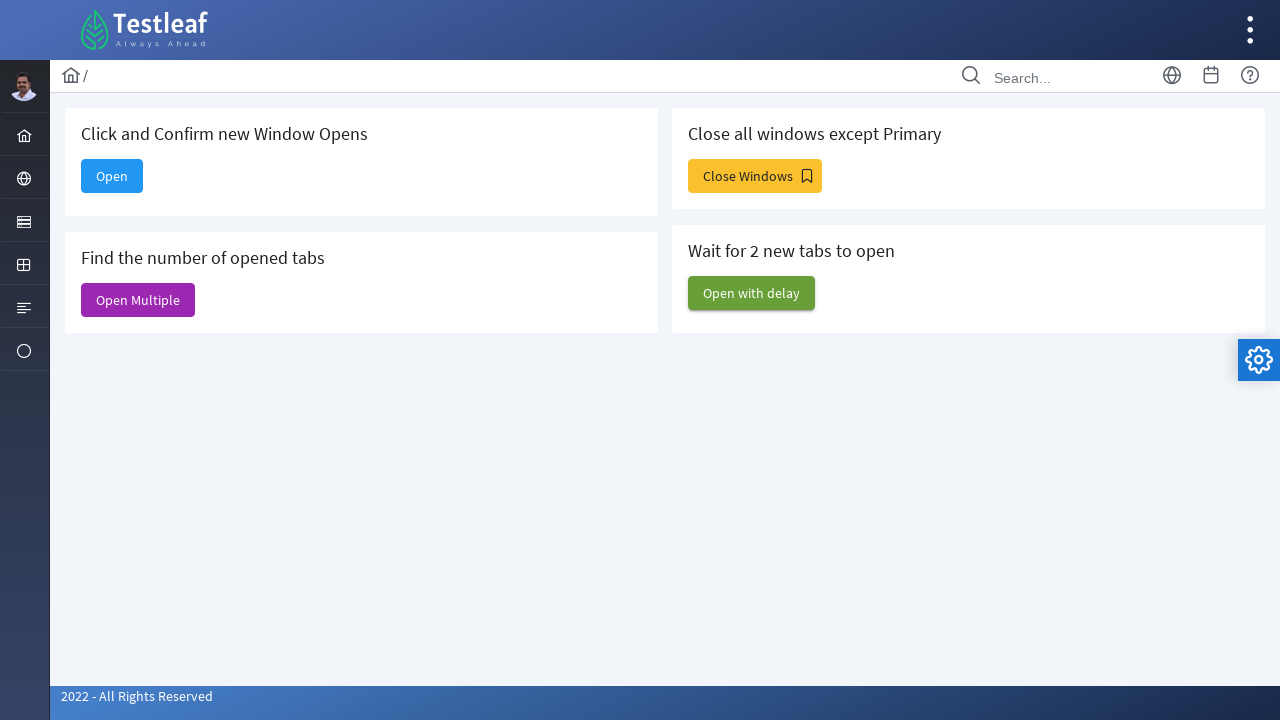

Closed second new window
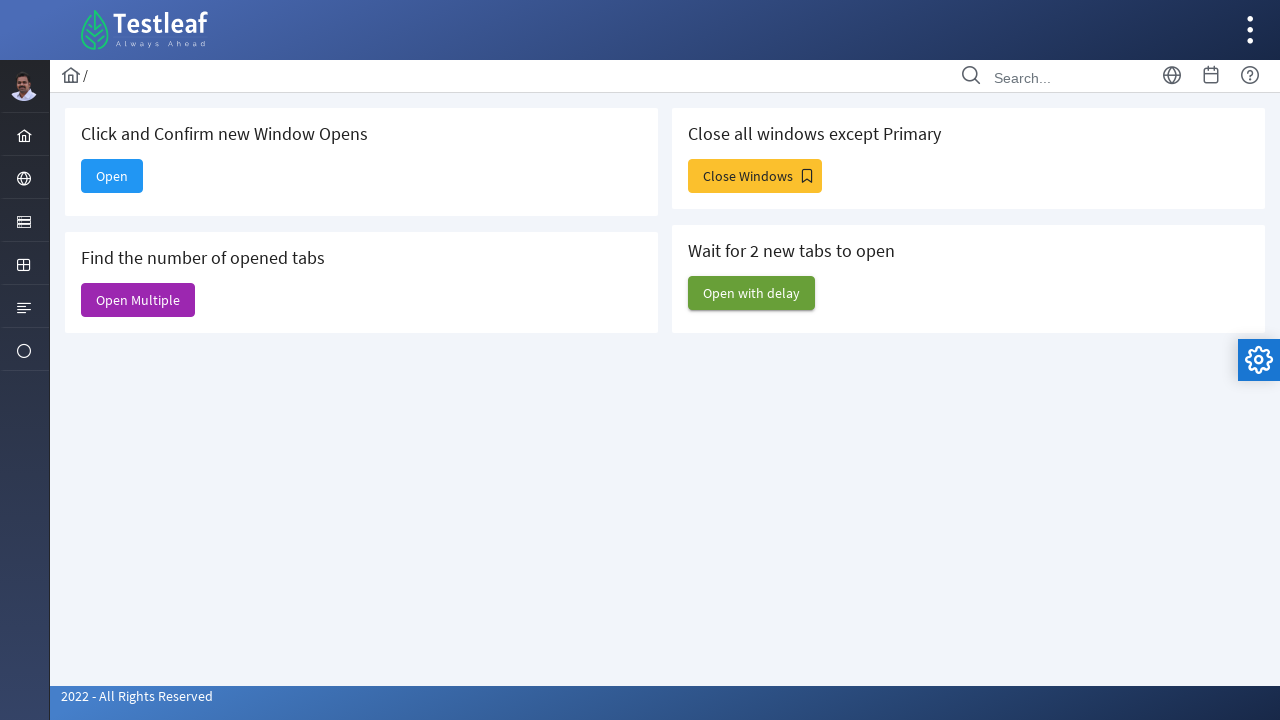

Recorded initial page count: 5
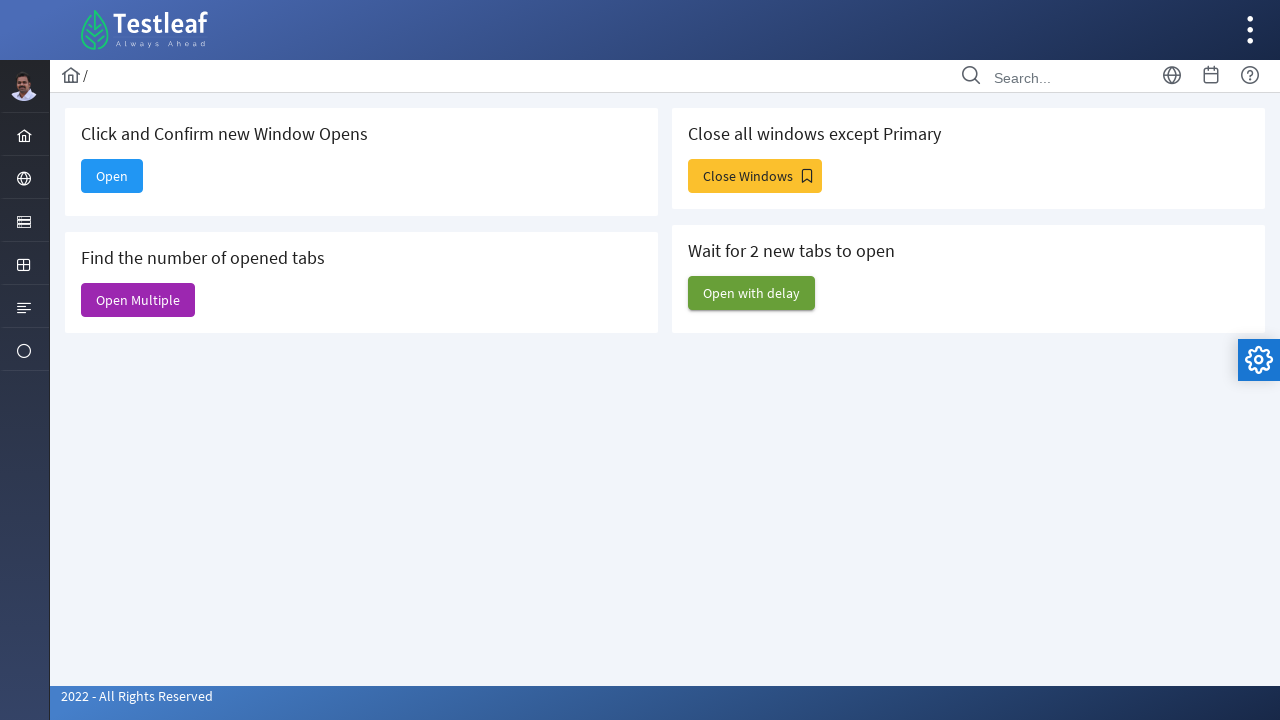

Clicked 'Close Windows' button at (755, 176) on xpath=//span[text()='Close Windows']
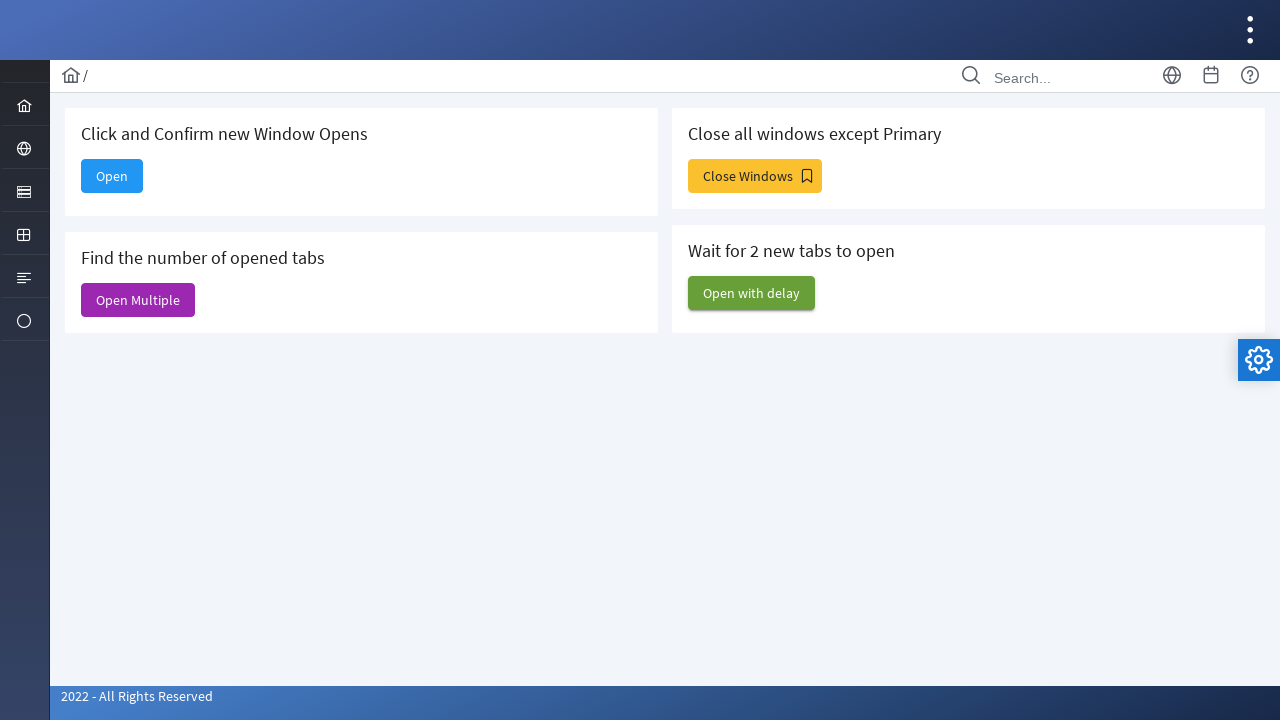

Waited 500ms for windows to open
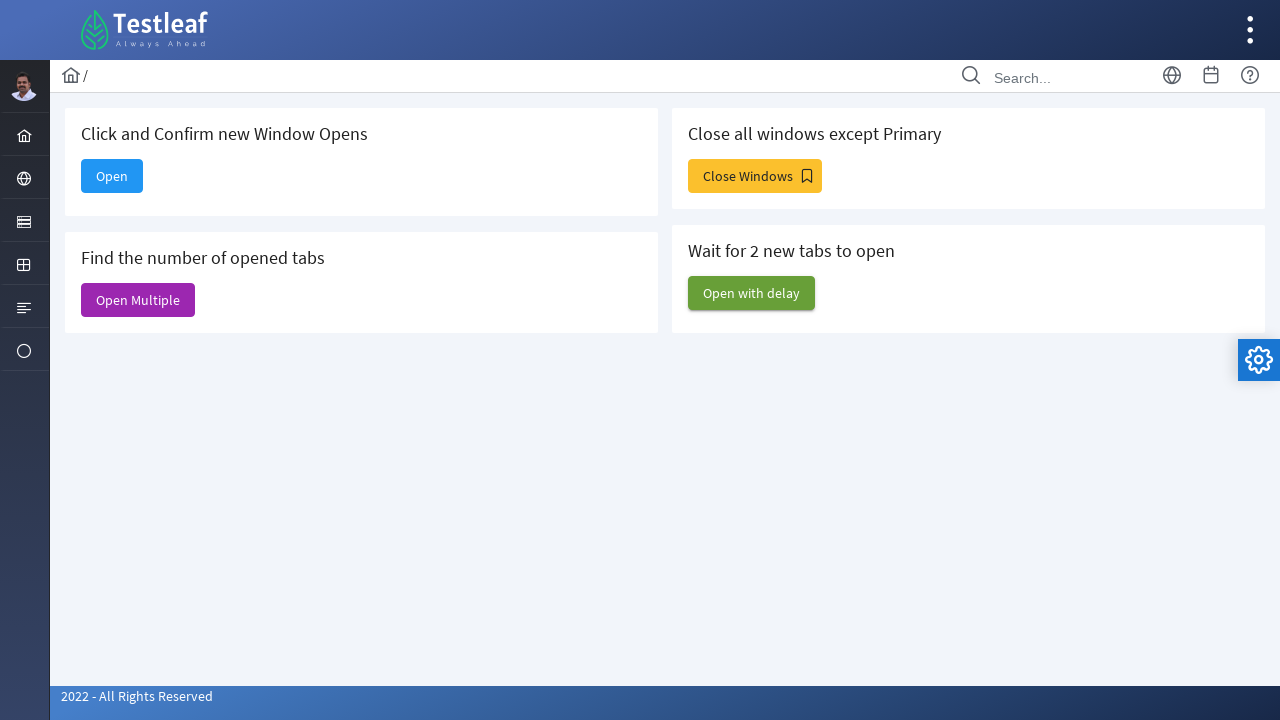

Identified 7 new pages to close
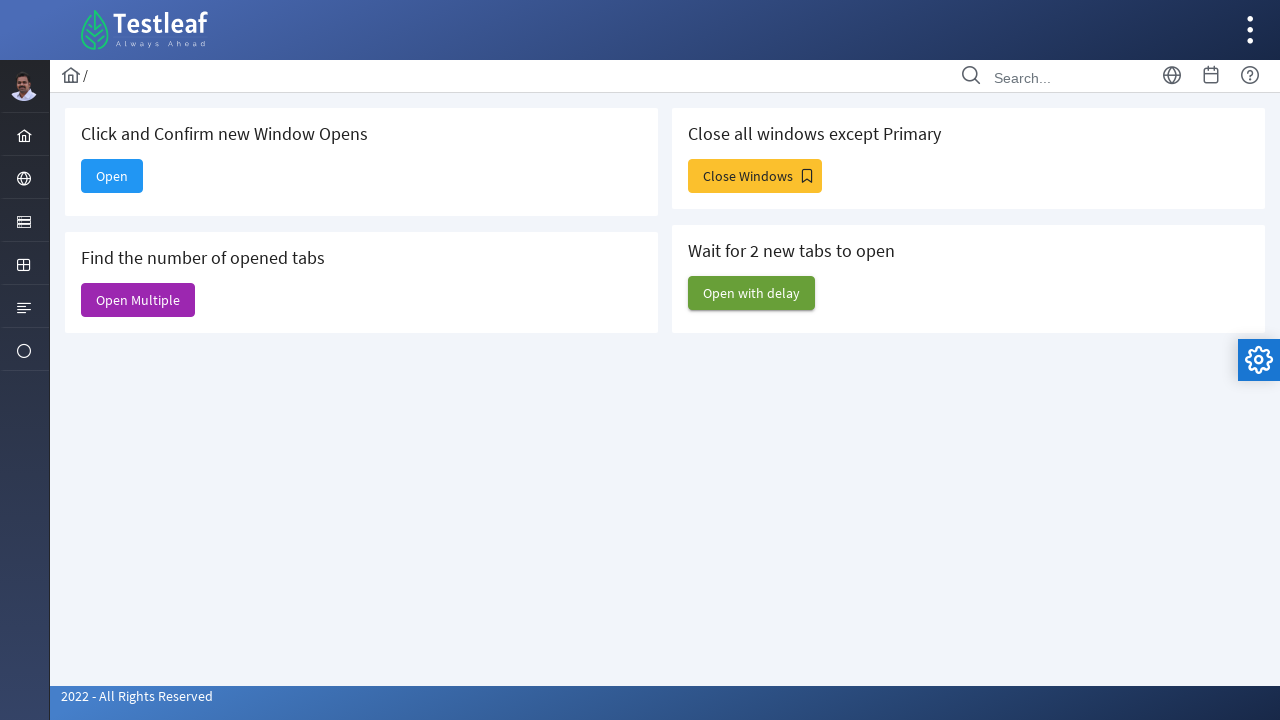

Closed a new window from the list
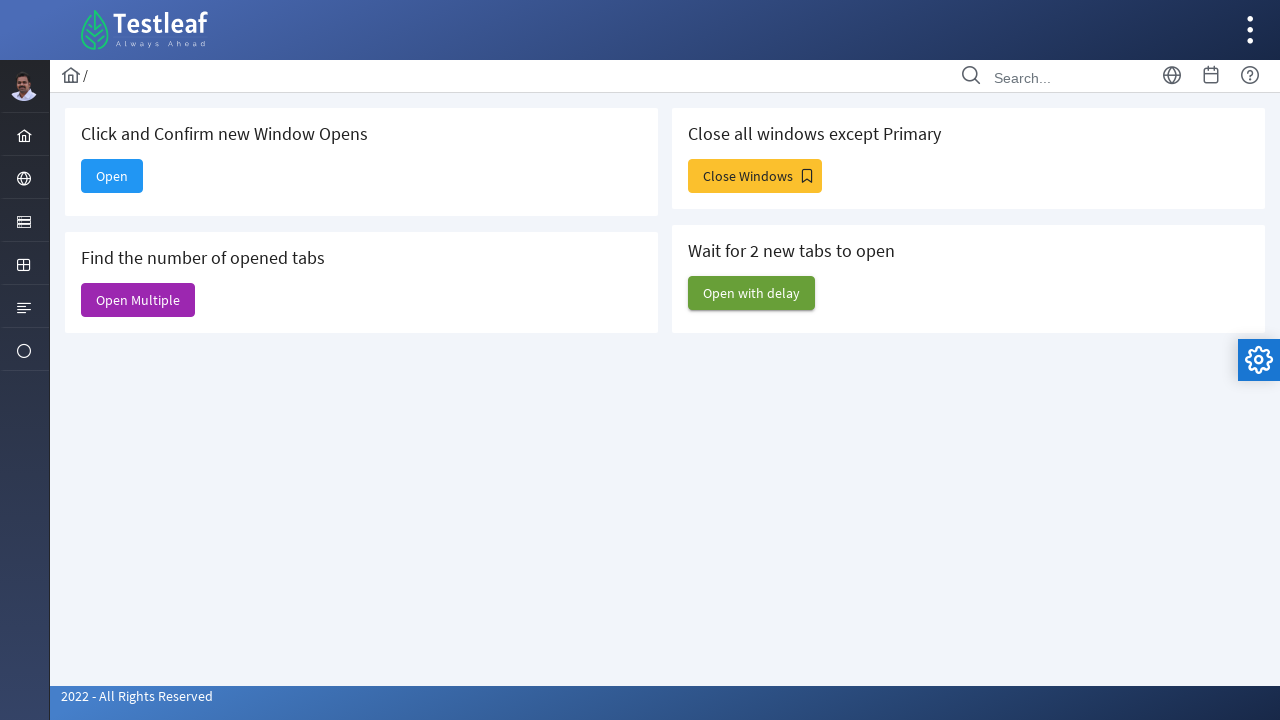

Closed a new window from the list
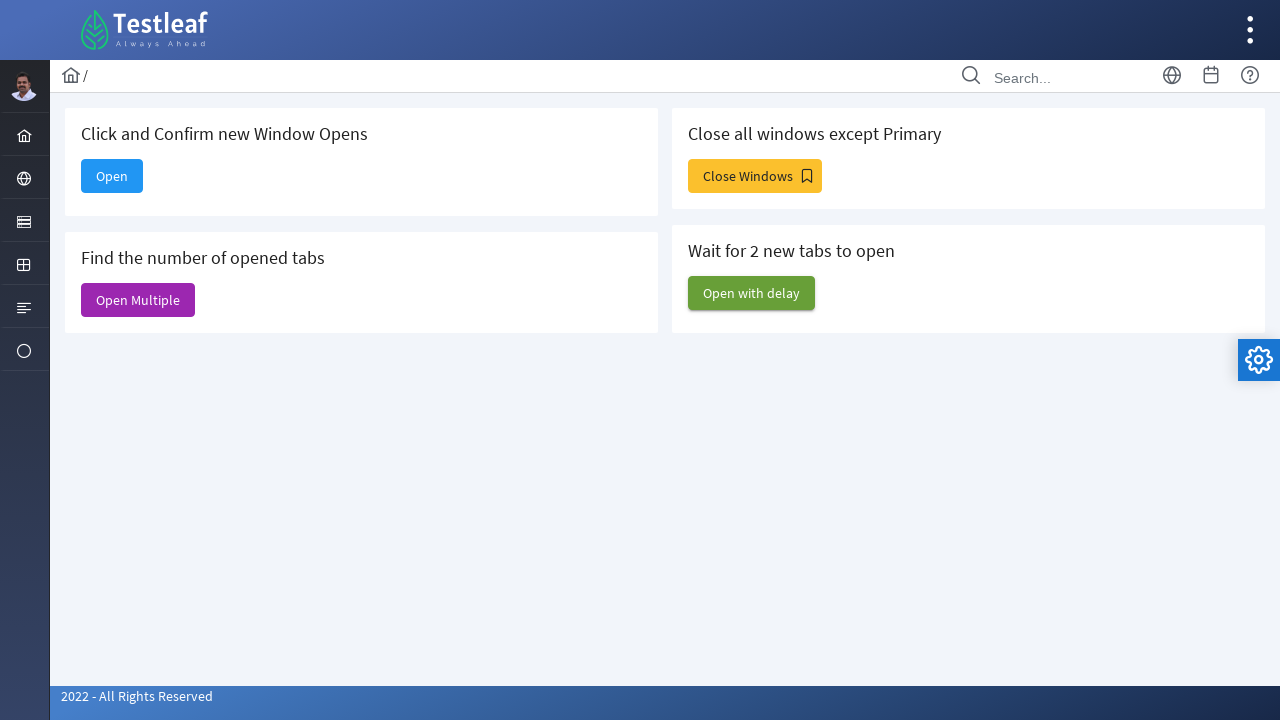

Closed a new window from the list
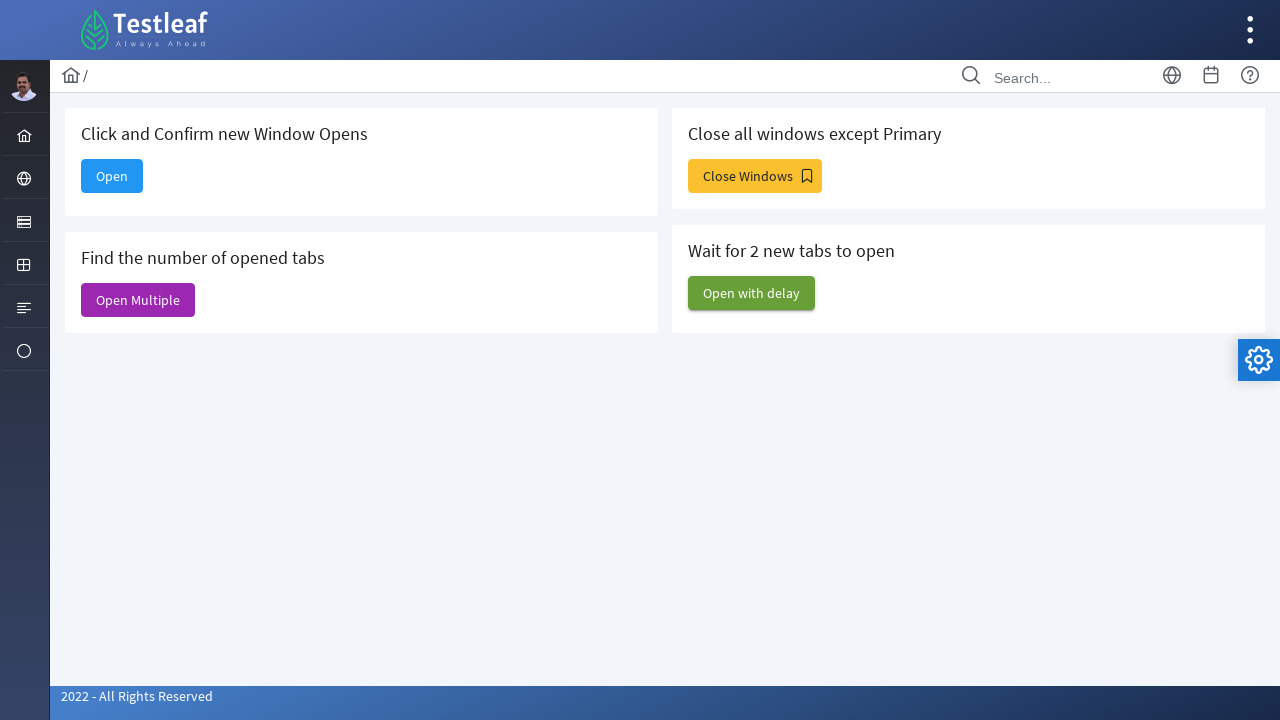

Closed a new window from the list
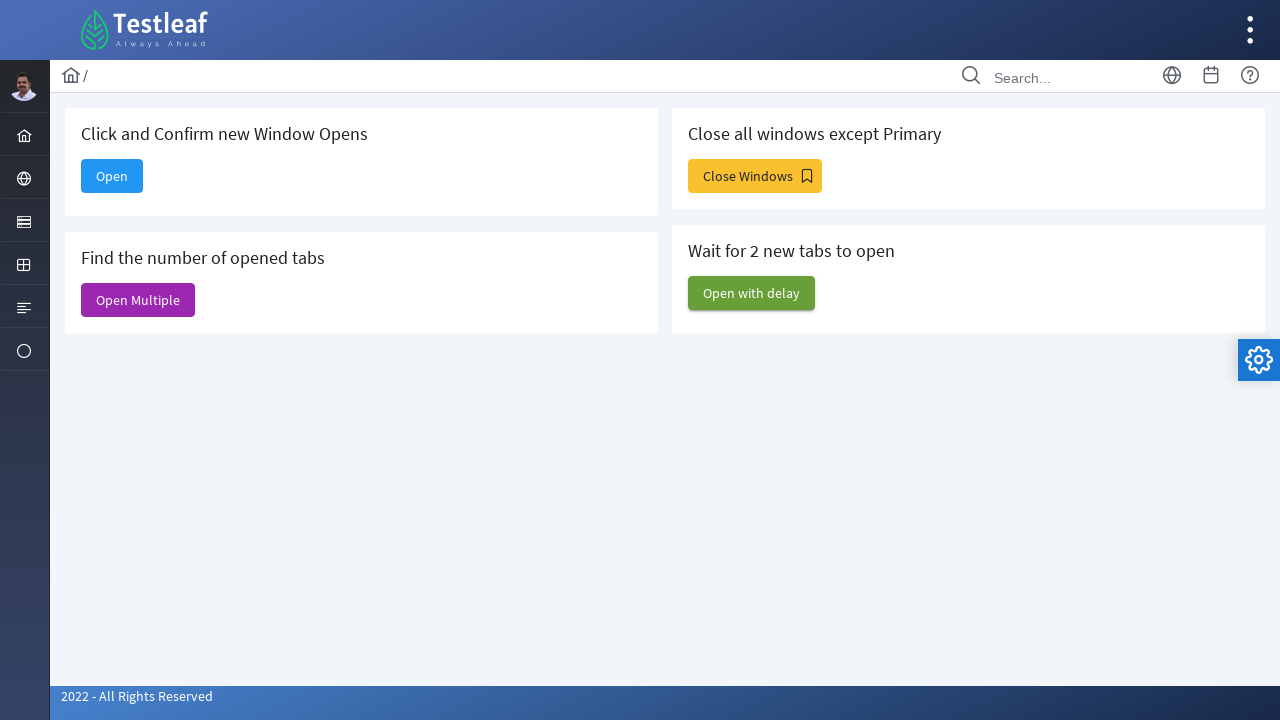

Closed a new window from the list
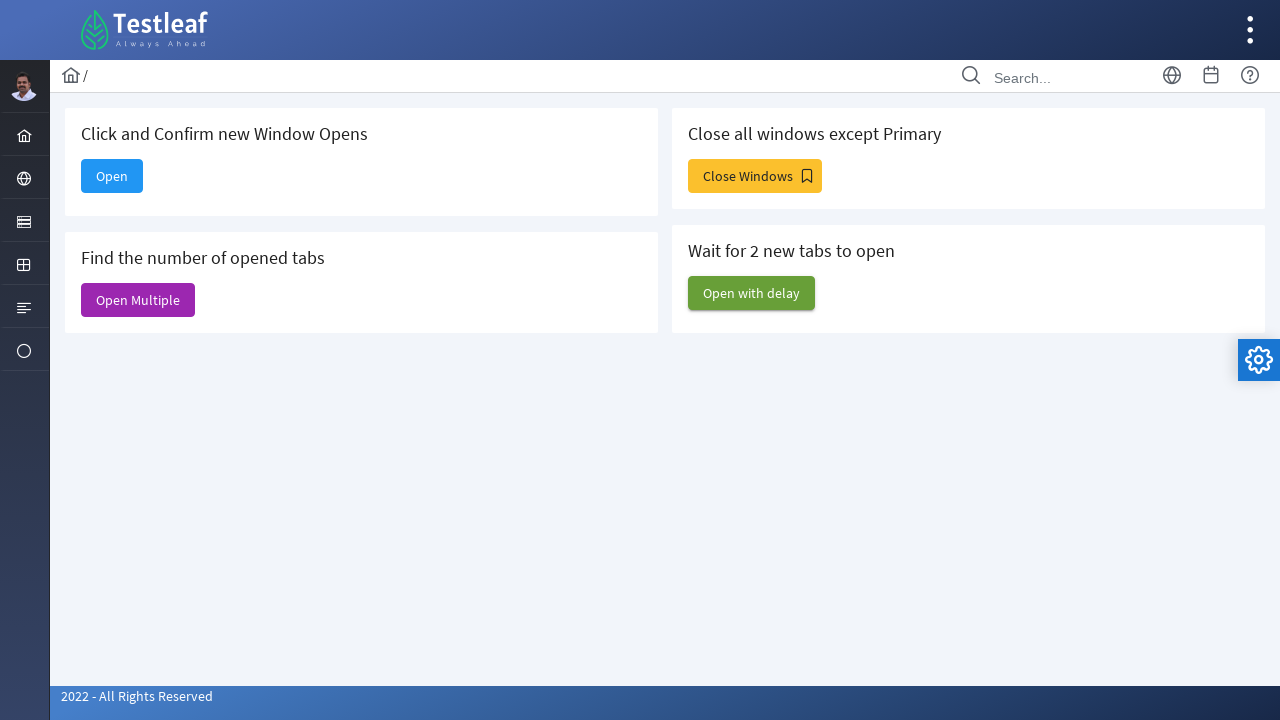

Closed a new window from the list
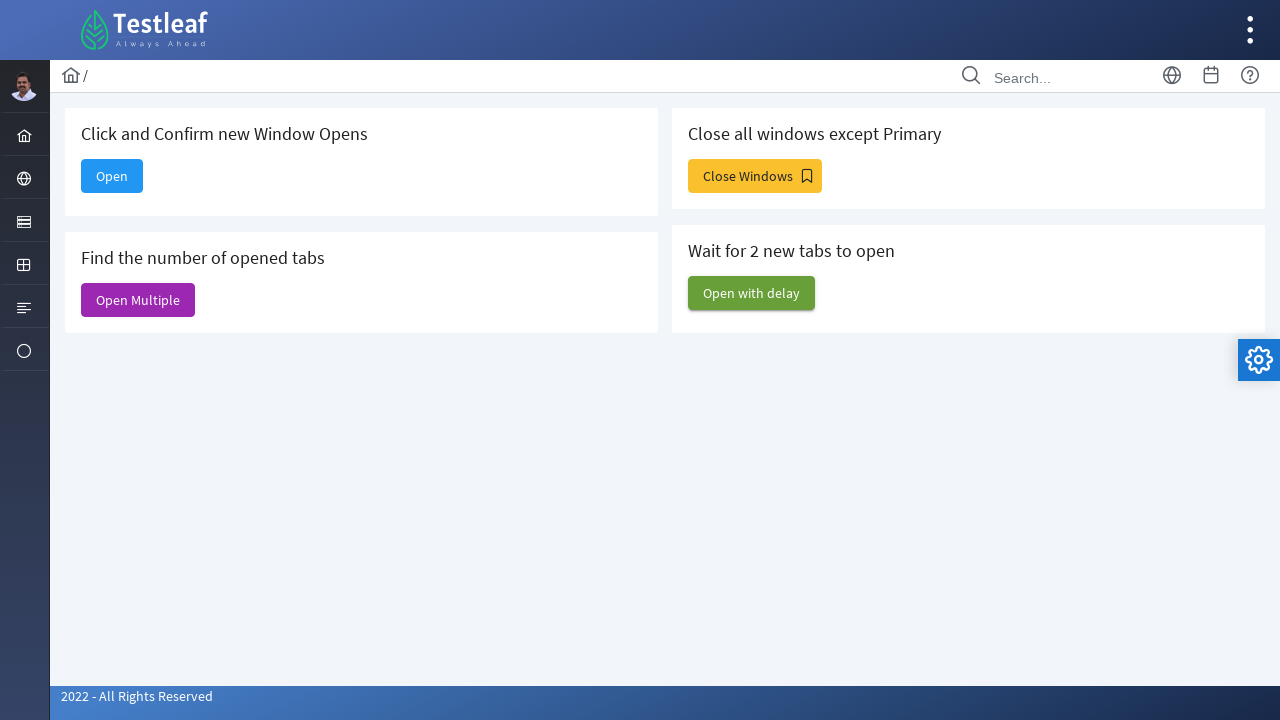

Closed a new window from the list
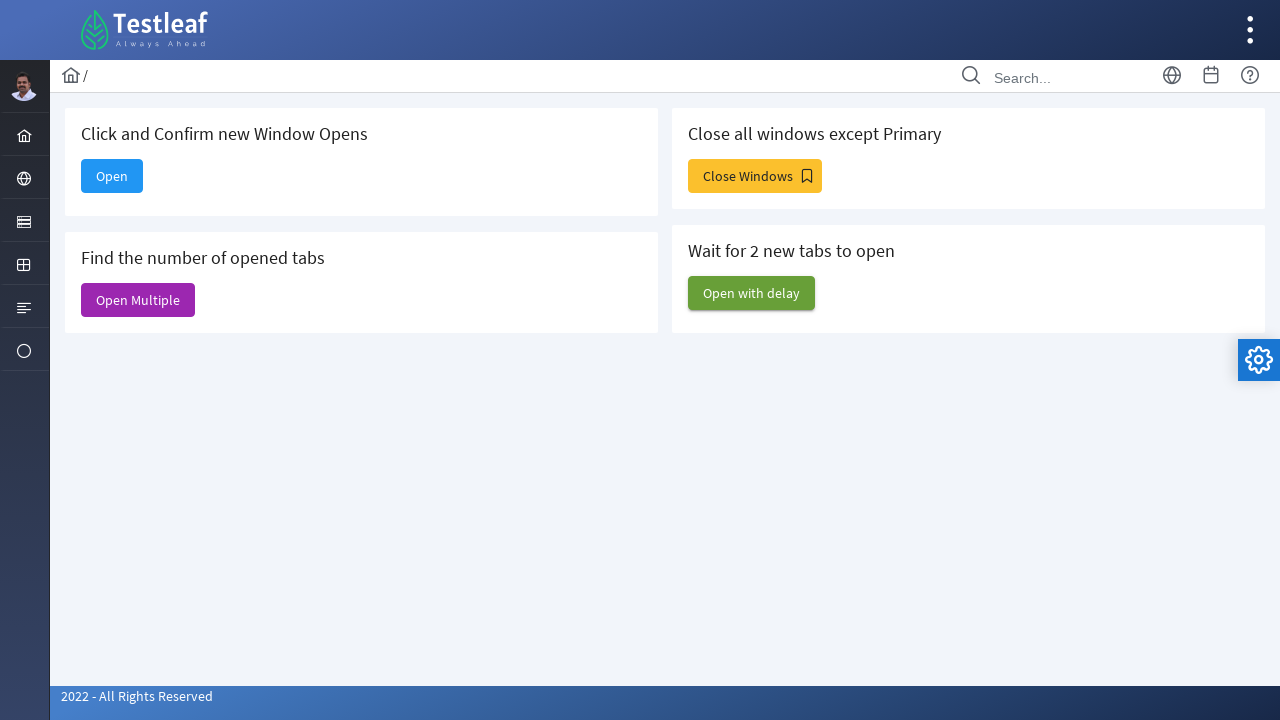

Clicked 'Open with delay' button and waited for two delayed windows to open at (752, 293) on xpath=//span[text()='Open with delay']
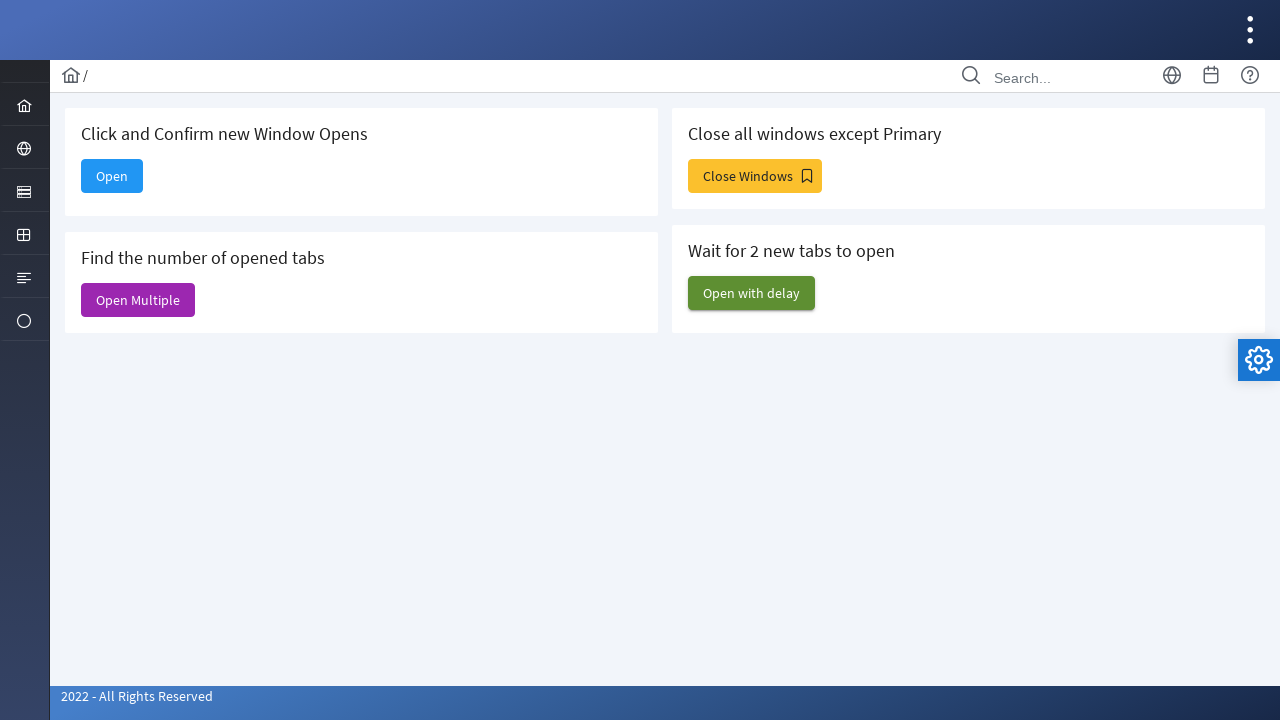

Waited 3000ms for delayed windows to fully open
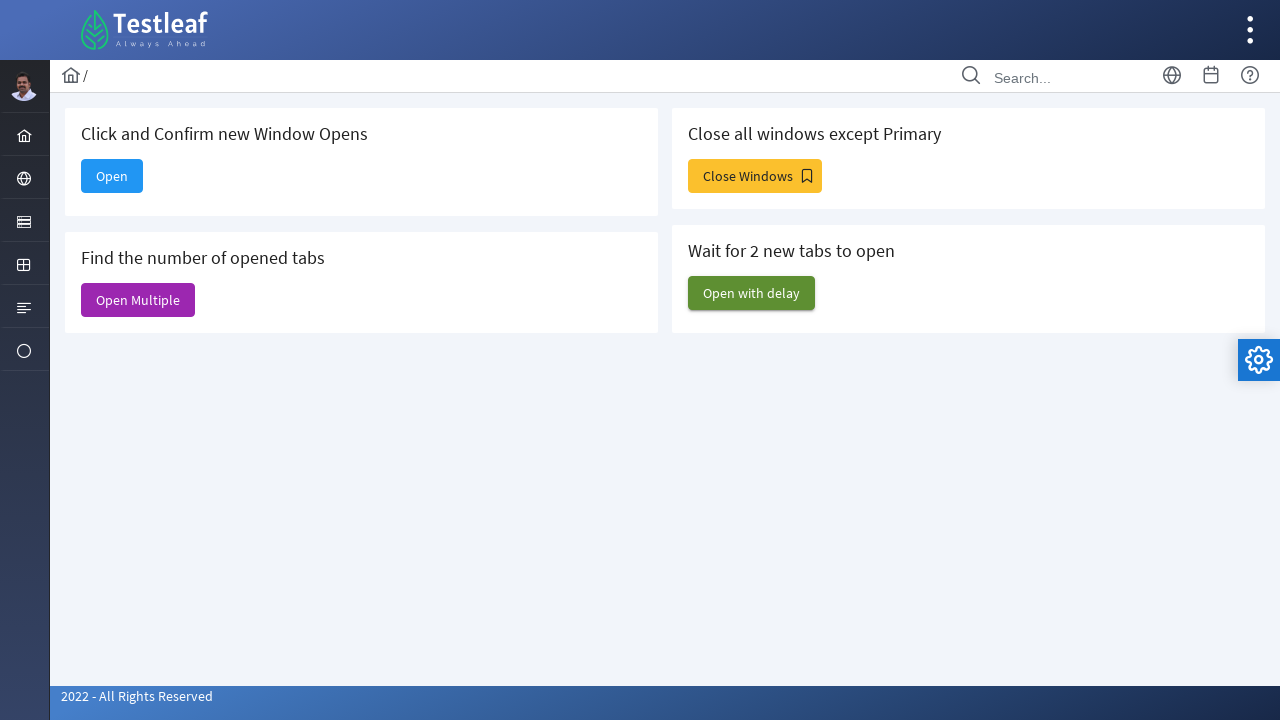

Captured both delayed page objects from context
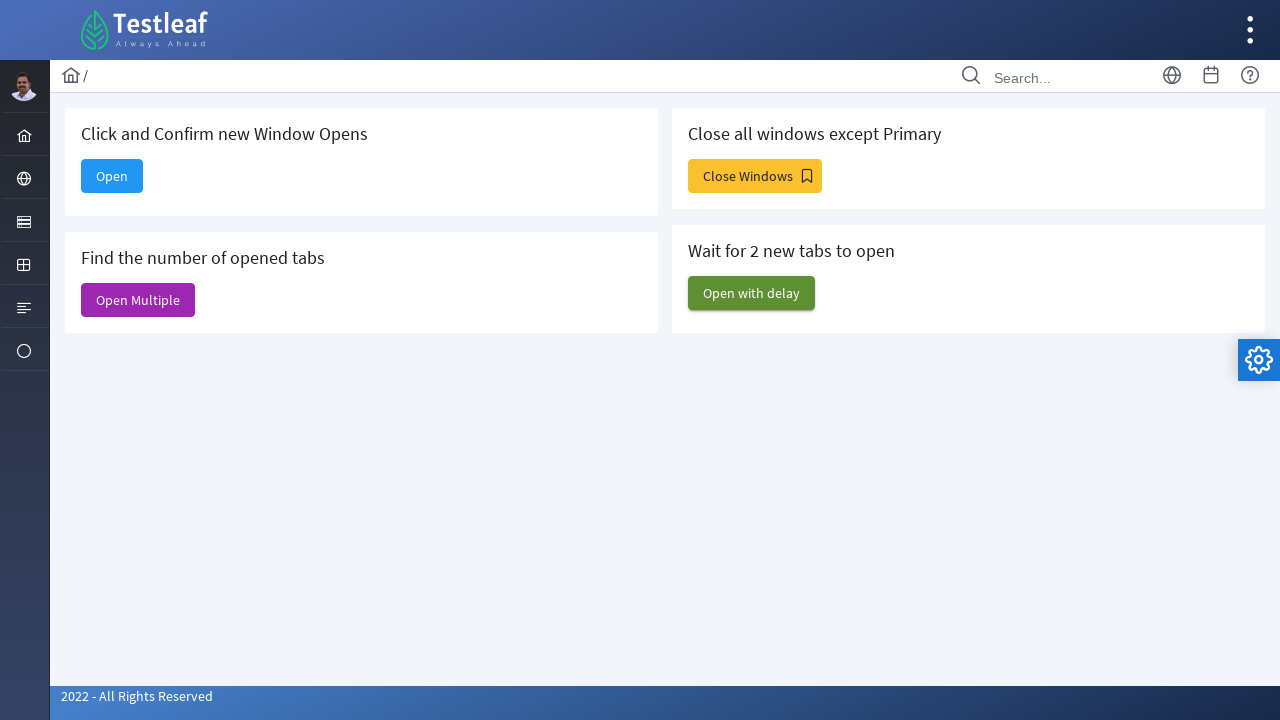

Retrieved all open pages, final total count: 3
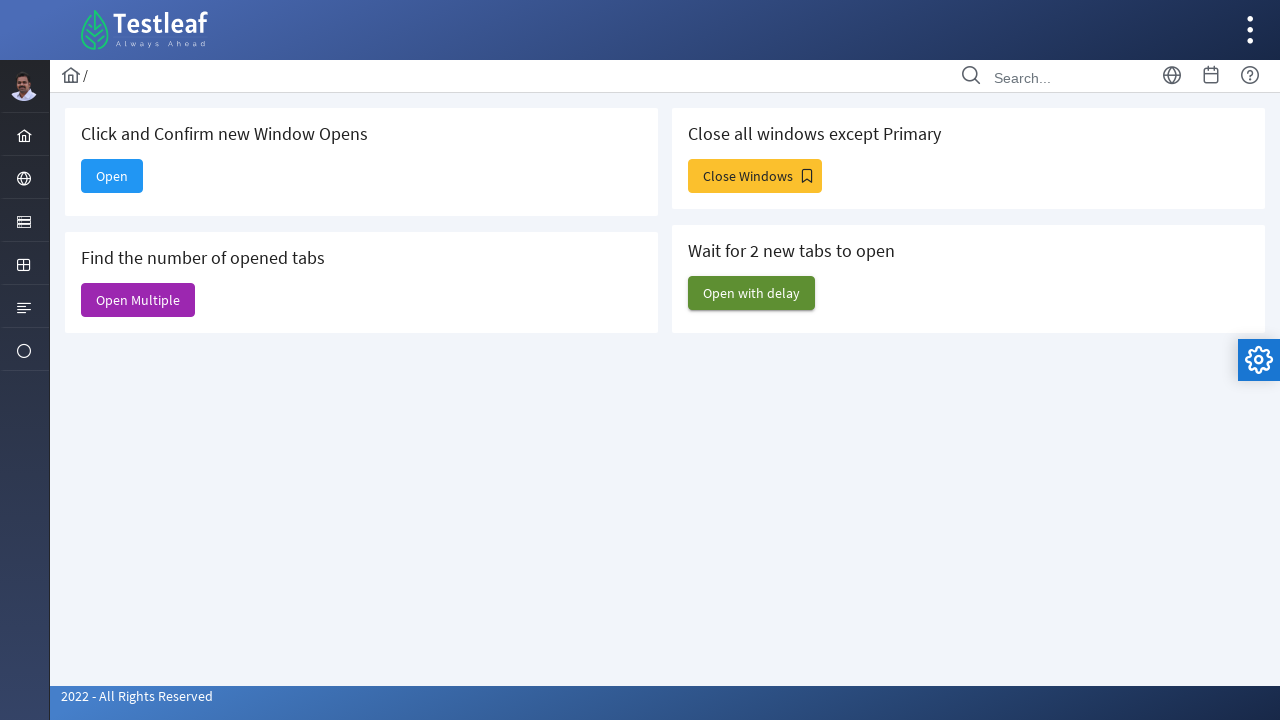

Printed total opened window size: 3
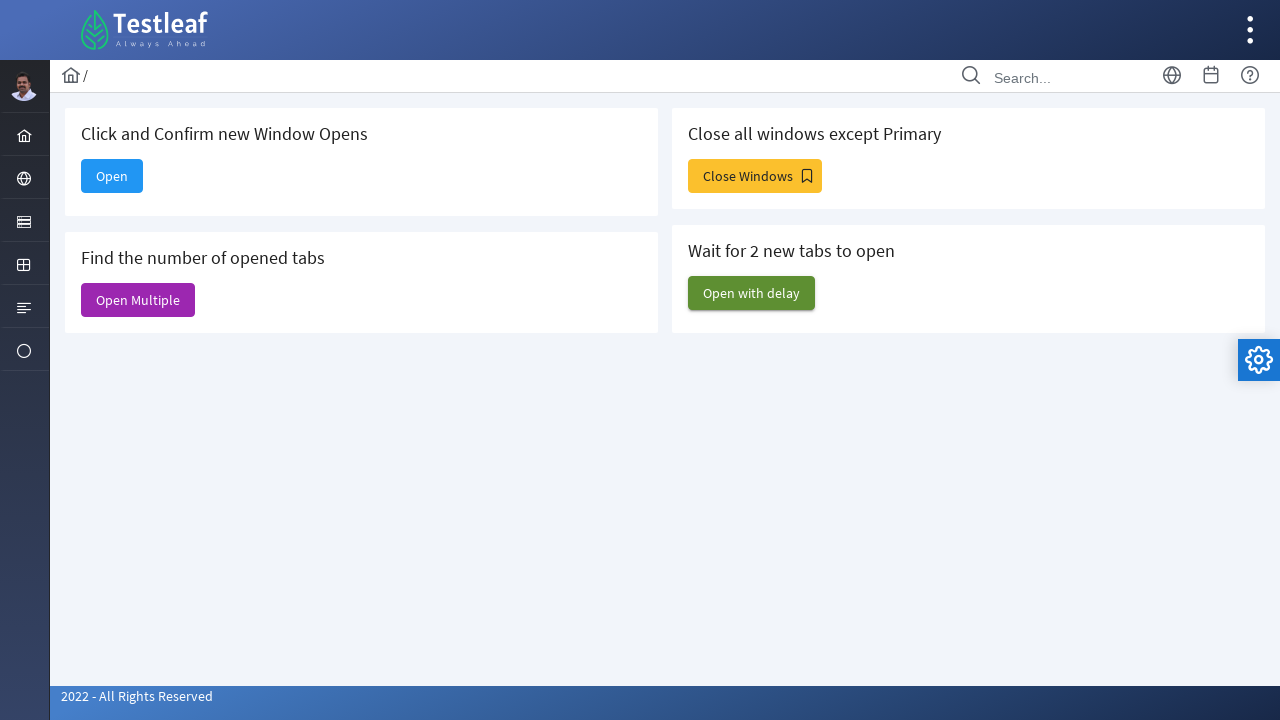

Closed first delayed window
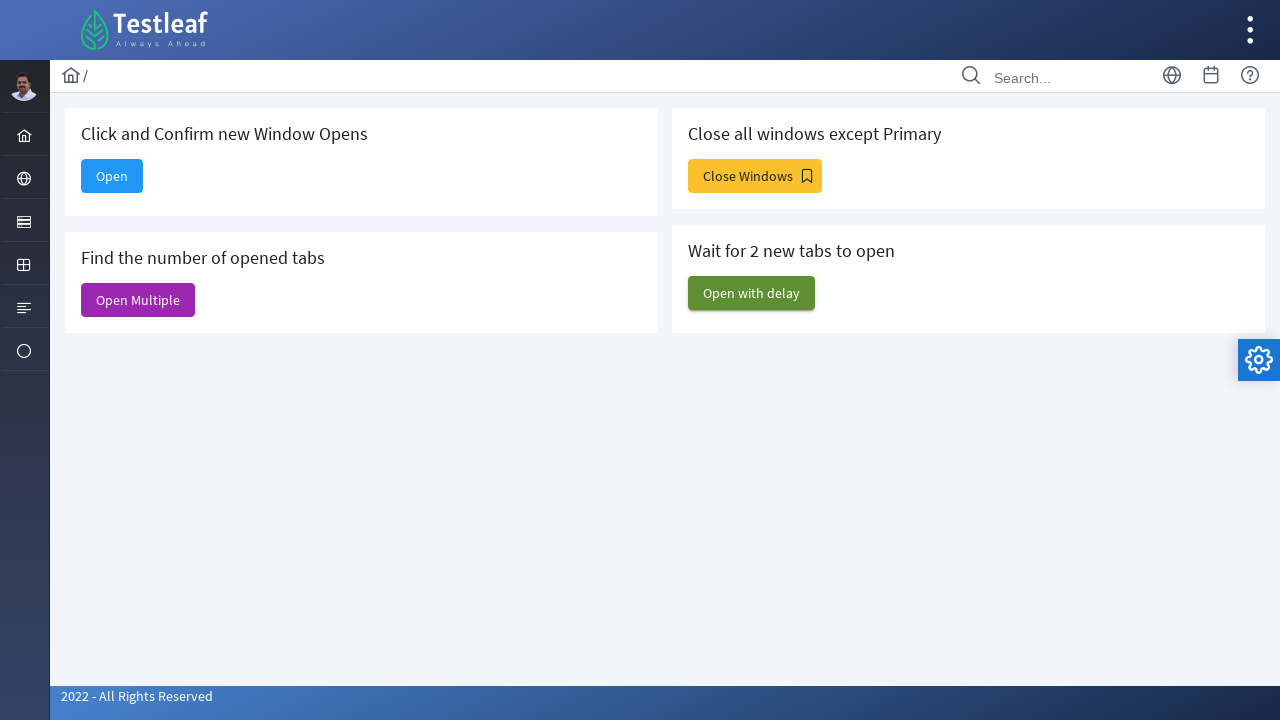

Closed second delayed window
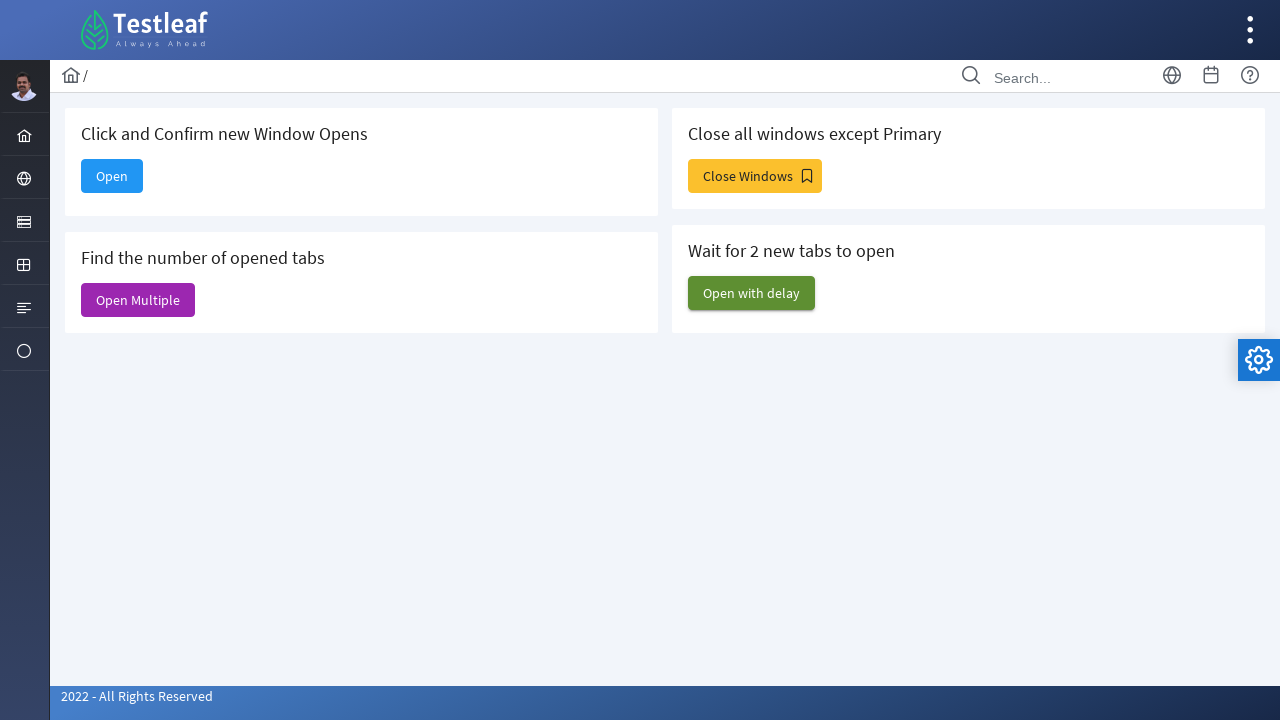

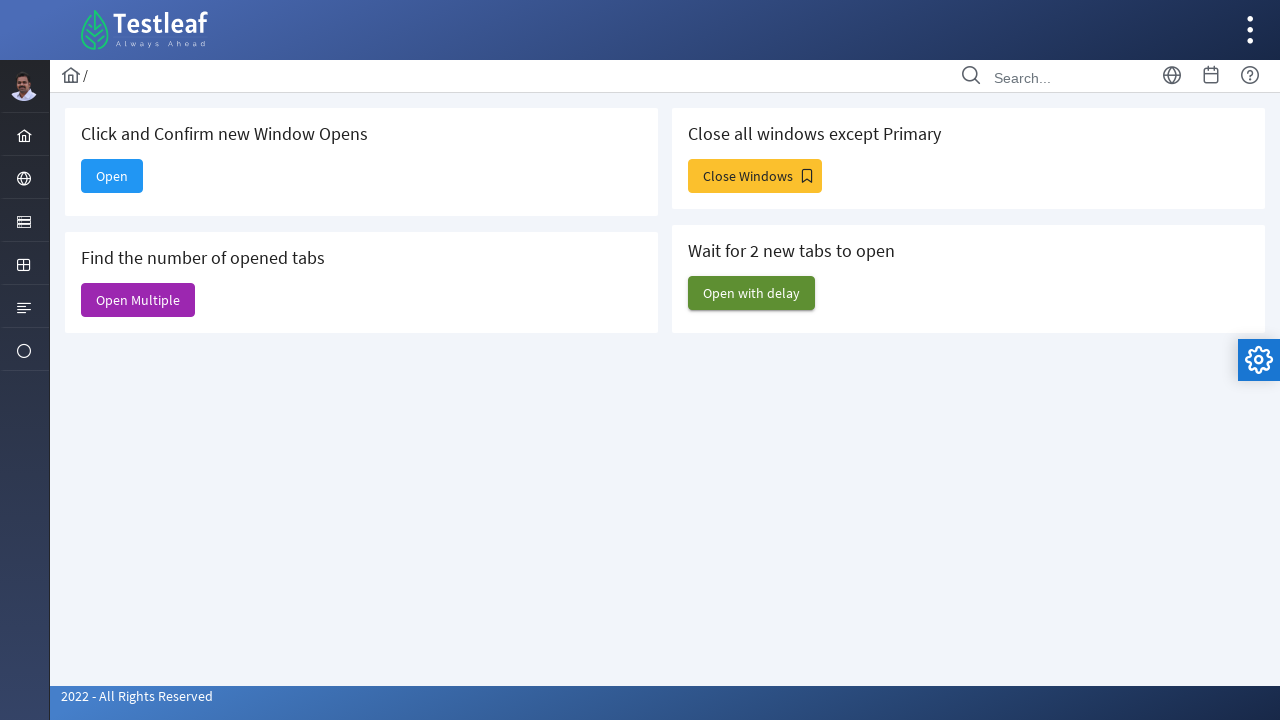